Tests that the Clear completed button is hidden when no items are completed

Starting URL: https://demo.playwright.dev/todomvc

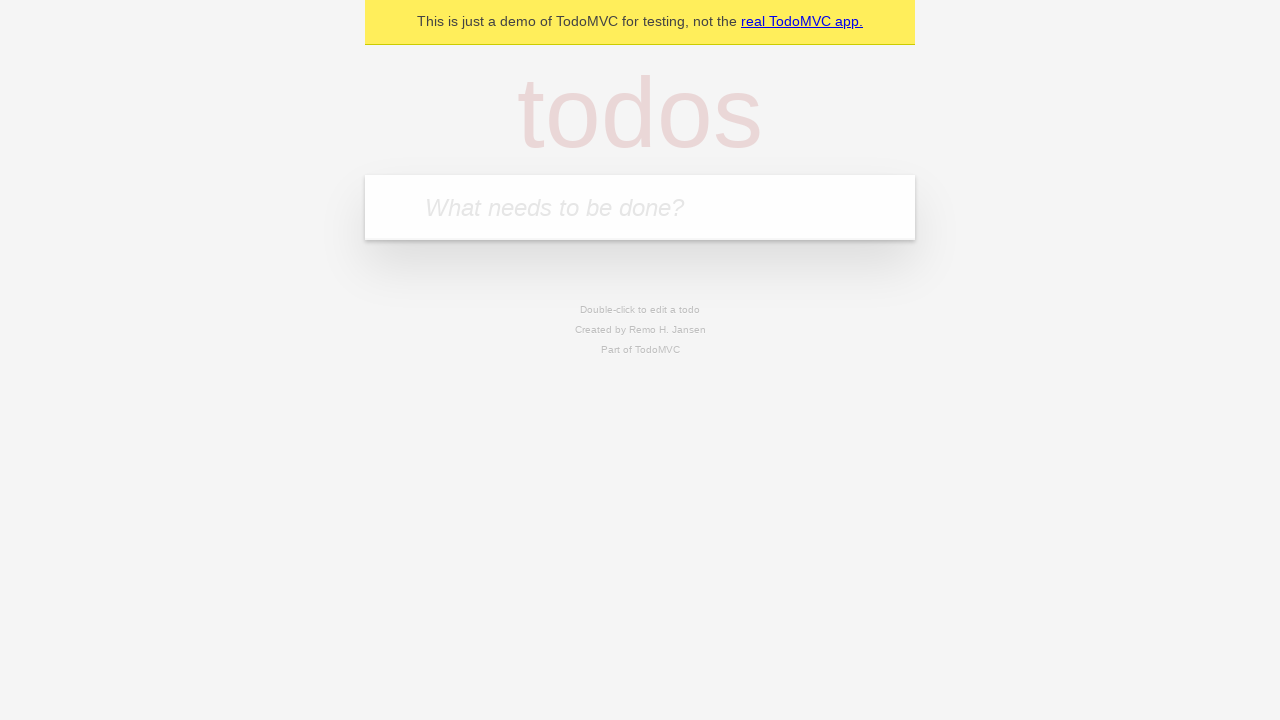

Filled todo input with 'buy some cheese' on internal:attr=[placeholder="What needs to be done?"i]
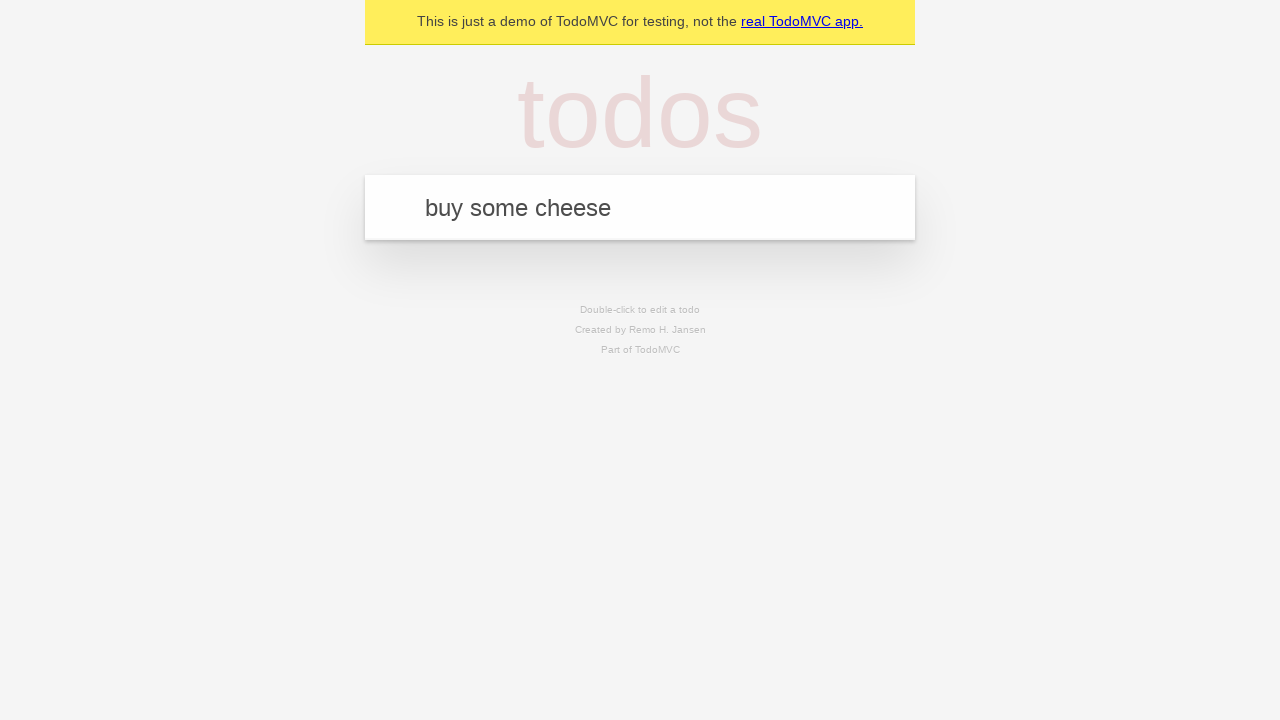

Pressed Enter to add first todo item on internal:attr=[placeholder="What needs to be done?"i]
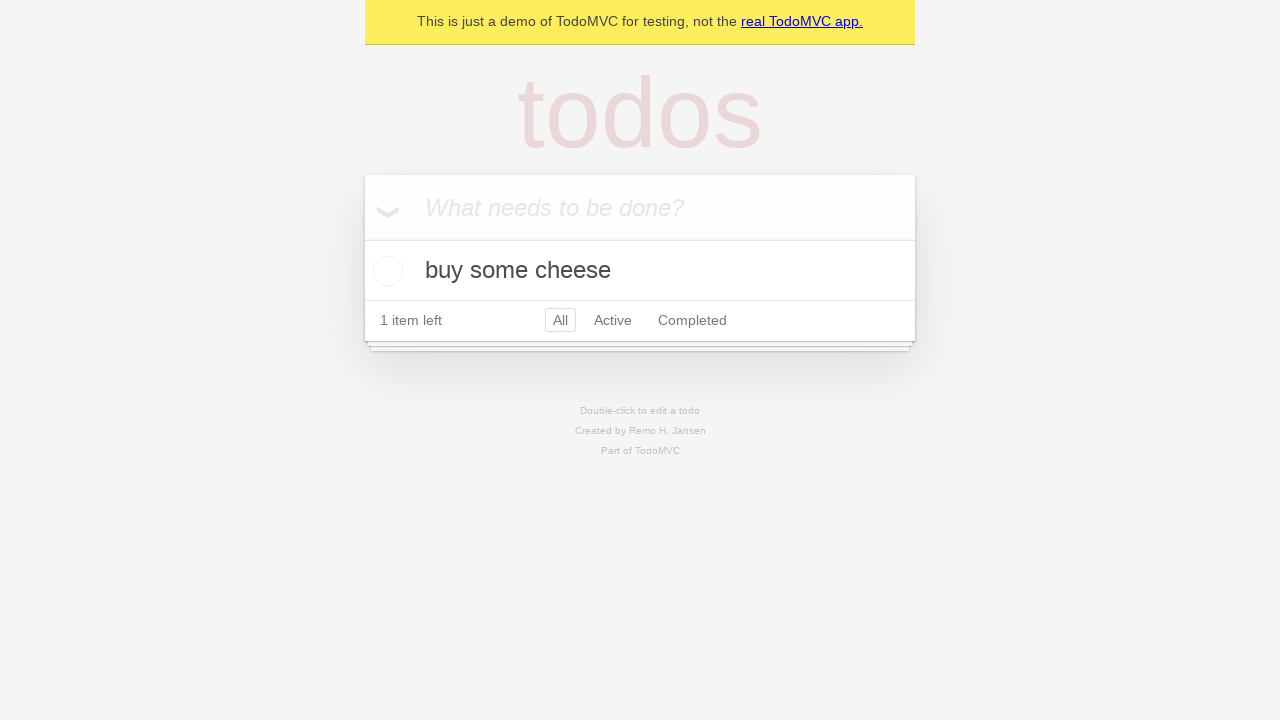

Filled todo input with 'feed the cat' on internal:attr=[placeholder="What needs to be done?"i]
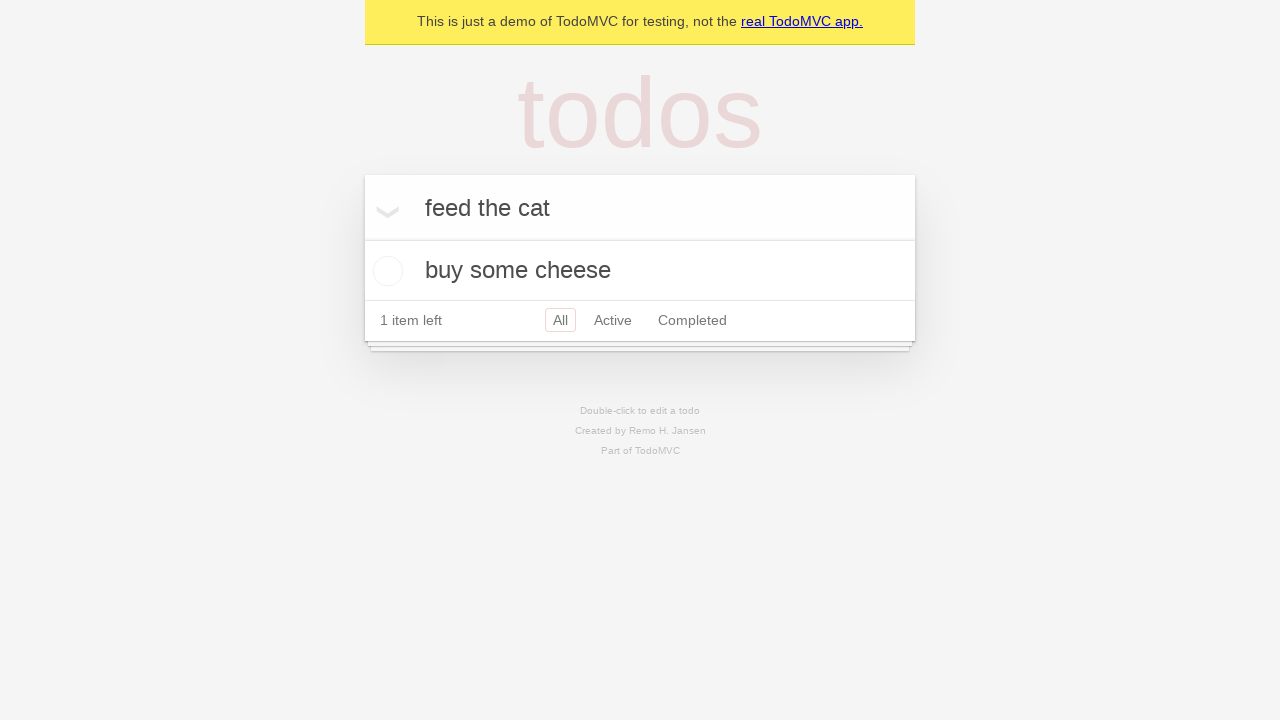

Pressed Enter to add second todo item on internal:attr=[placeholder="What needs to be done?"i]
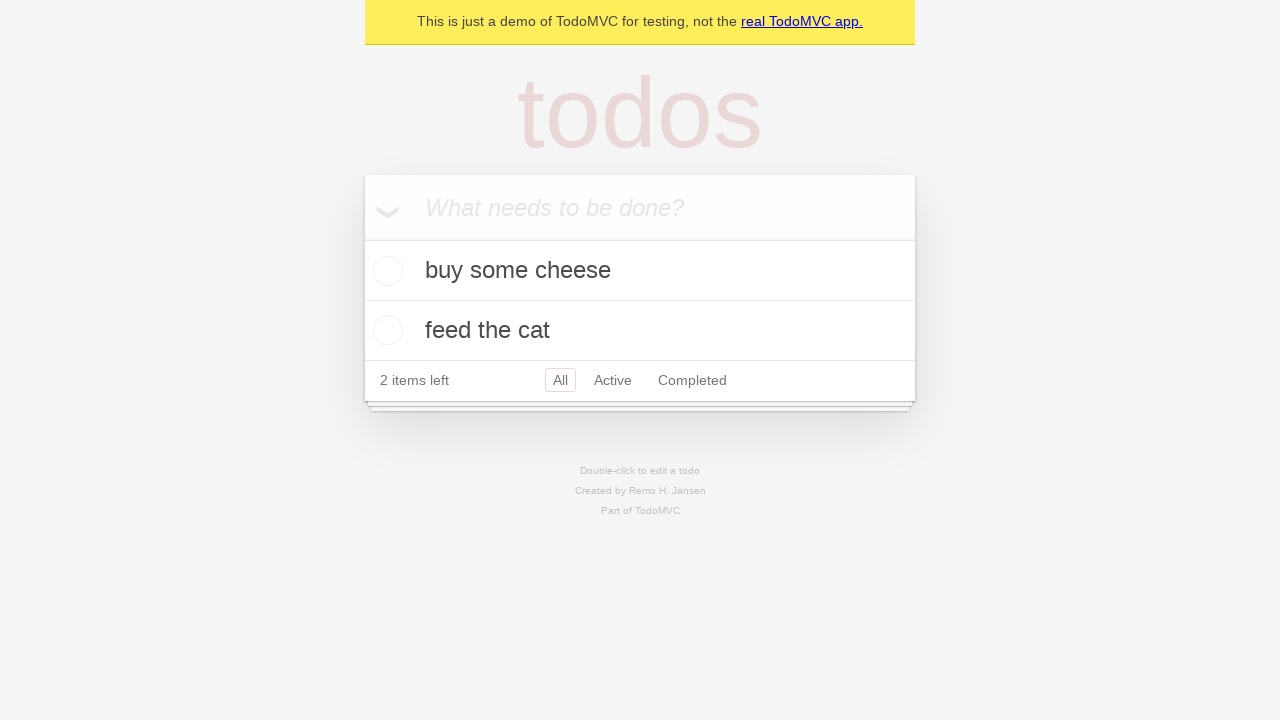

Filled todo input with 'book a doctors appointment' on internal:attr=[placeholder="What needs to be done?"i]
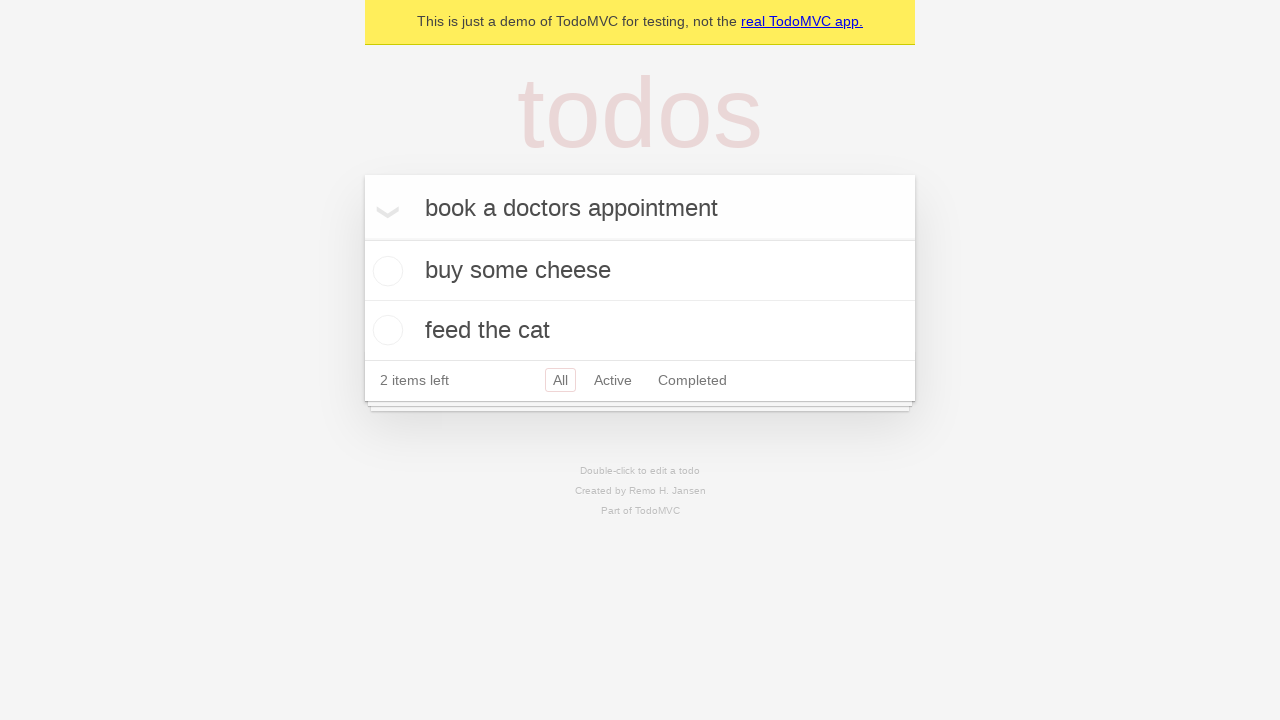

Pressed Enter to add third todo item on internal:attr=[placeholder="What needs to be done?"i]
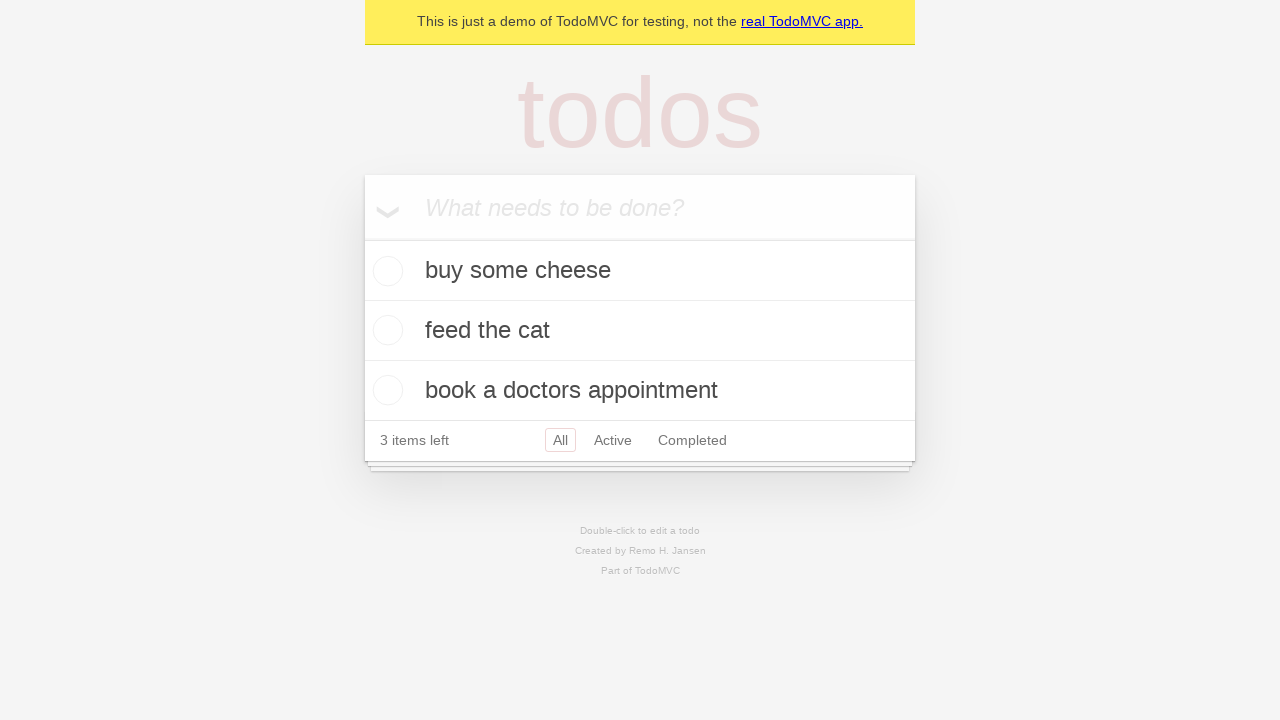

Checked the first todo item at (385, 271) on .todo-list li .toggle >> nth=0
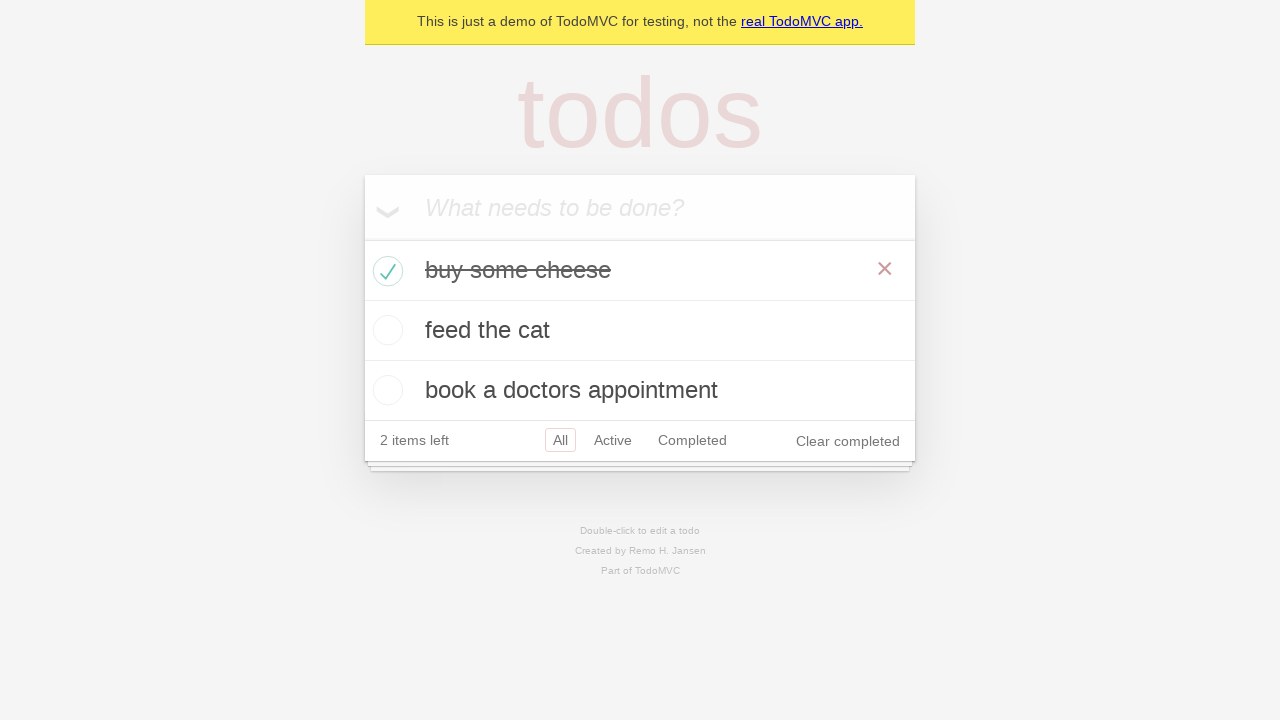

Clicked 'Clear completed' button to remove completed item at (848, 441) on internal:role=button[name="Clear completed"i]
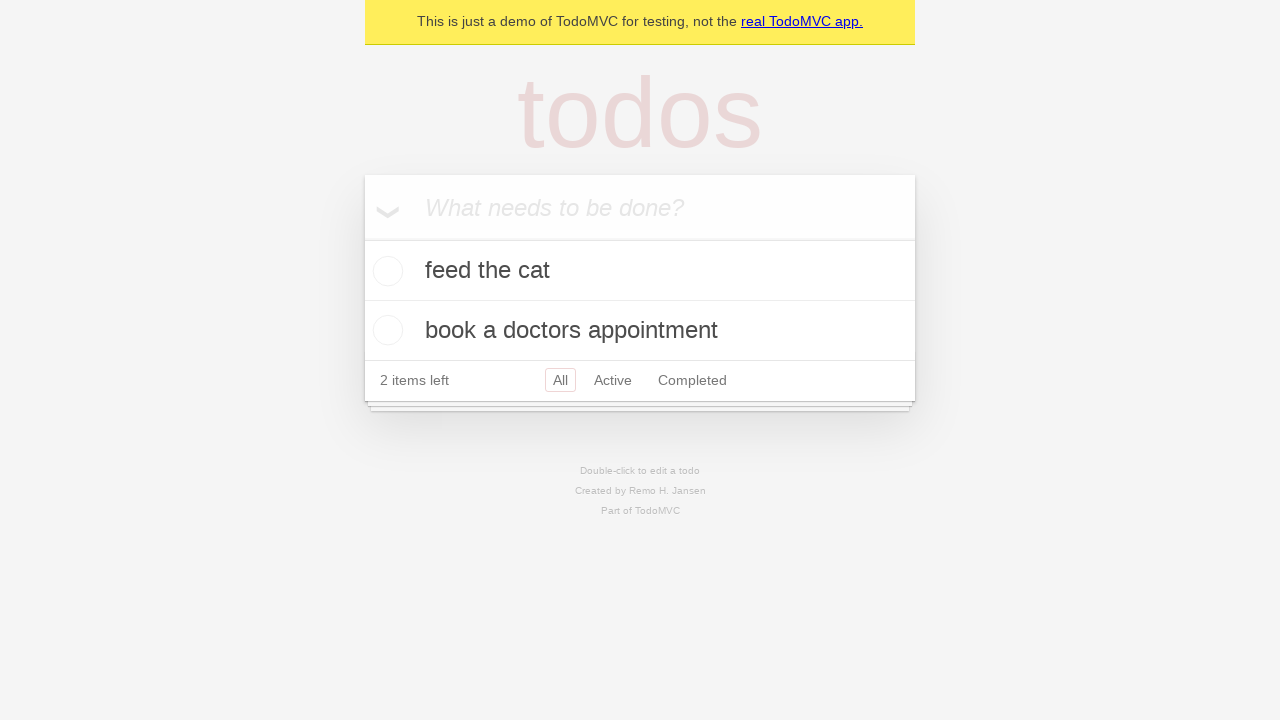

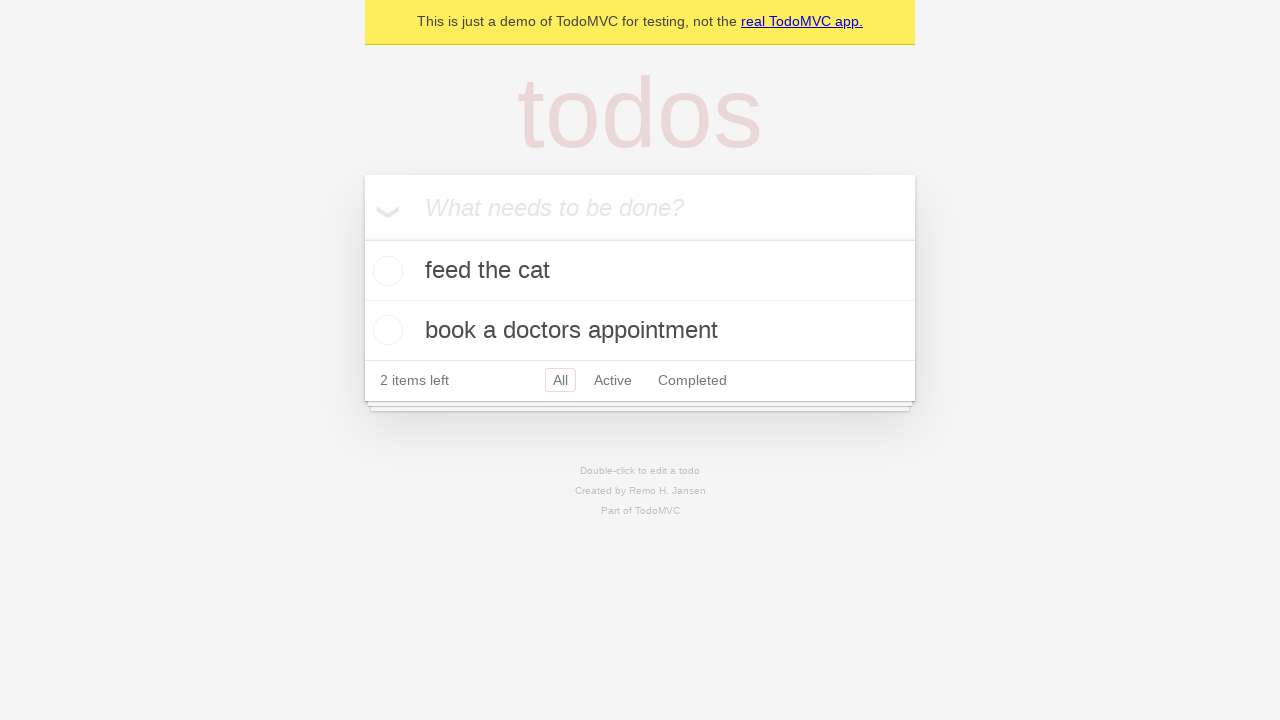